Tests a dynamic pricing page by waiting for the price to drop to $100, then solving a mathematical puzzle and submitting the answer

Starting URL: http://suninjuly.github.io/explicit_wait2.html

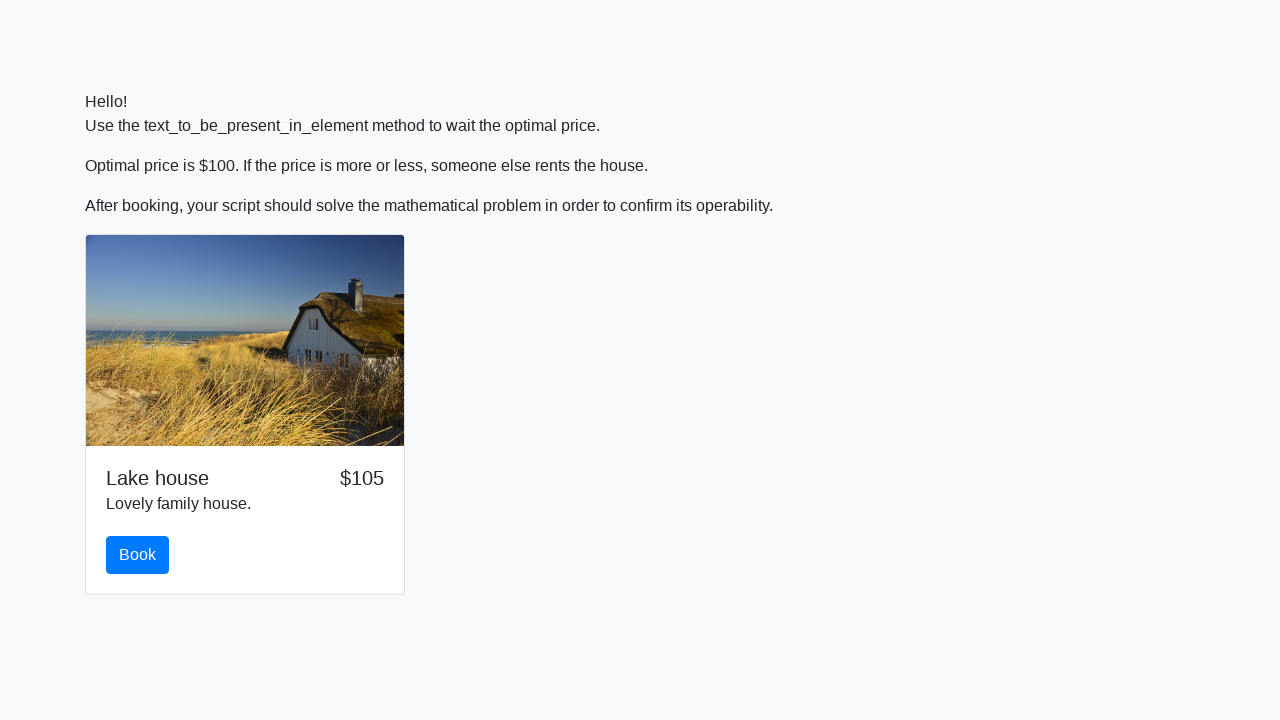

Waited for price to drop to $100
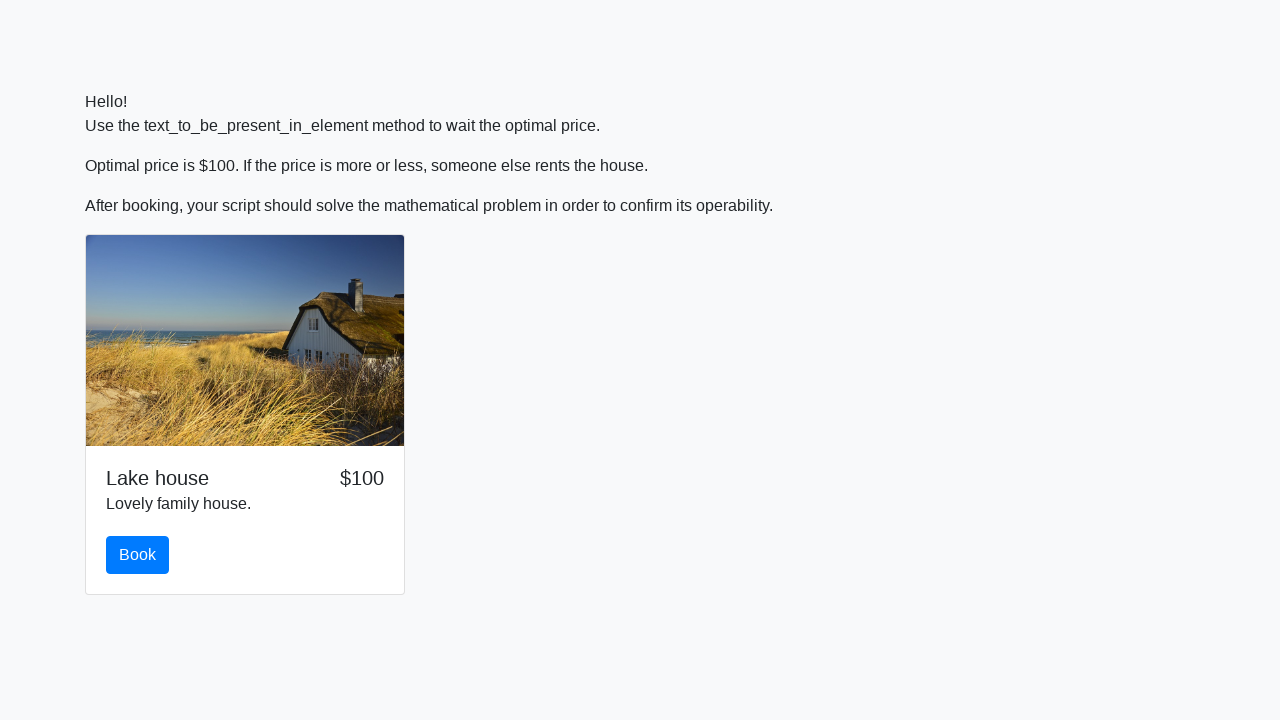

Clicked the book button at (138, 555) on #book
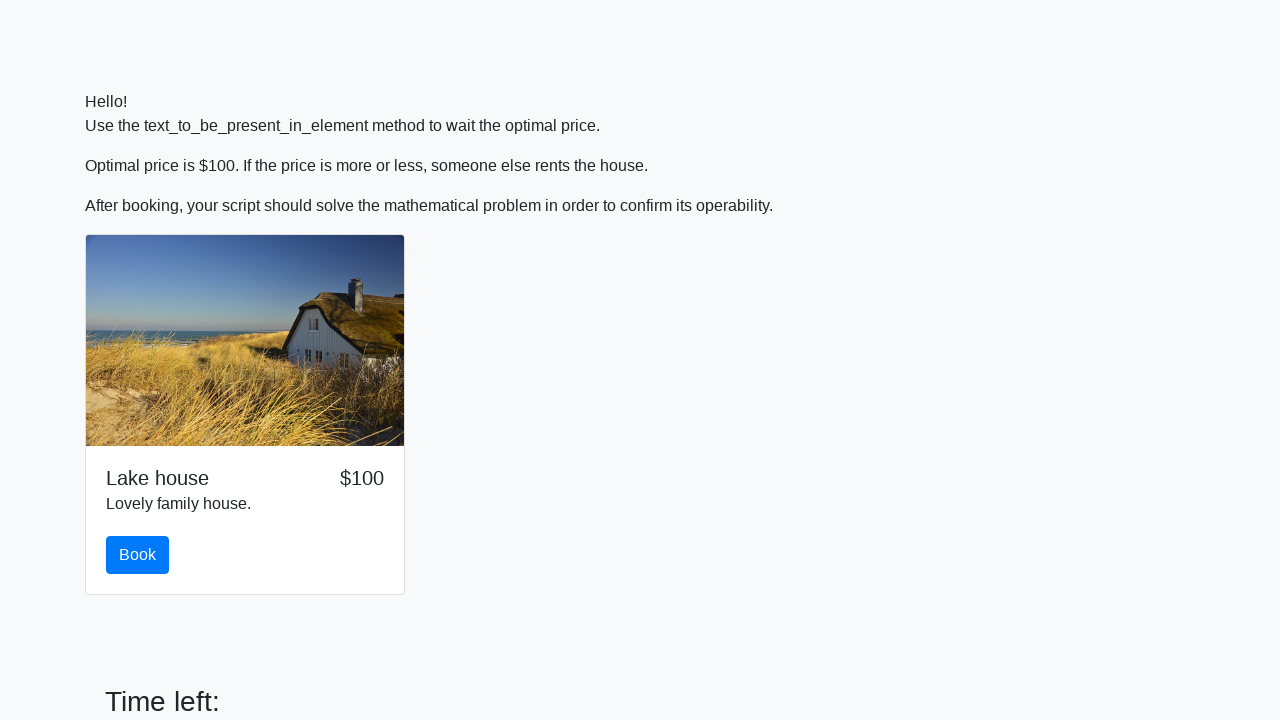

Retrieved input value for calculation: 35
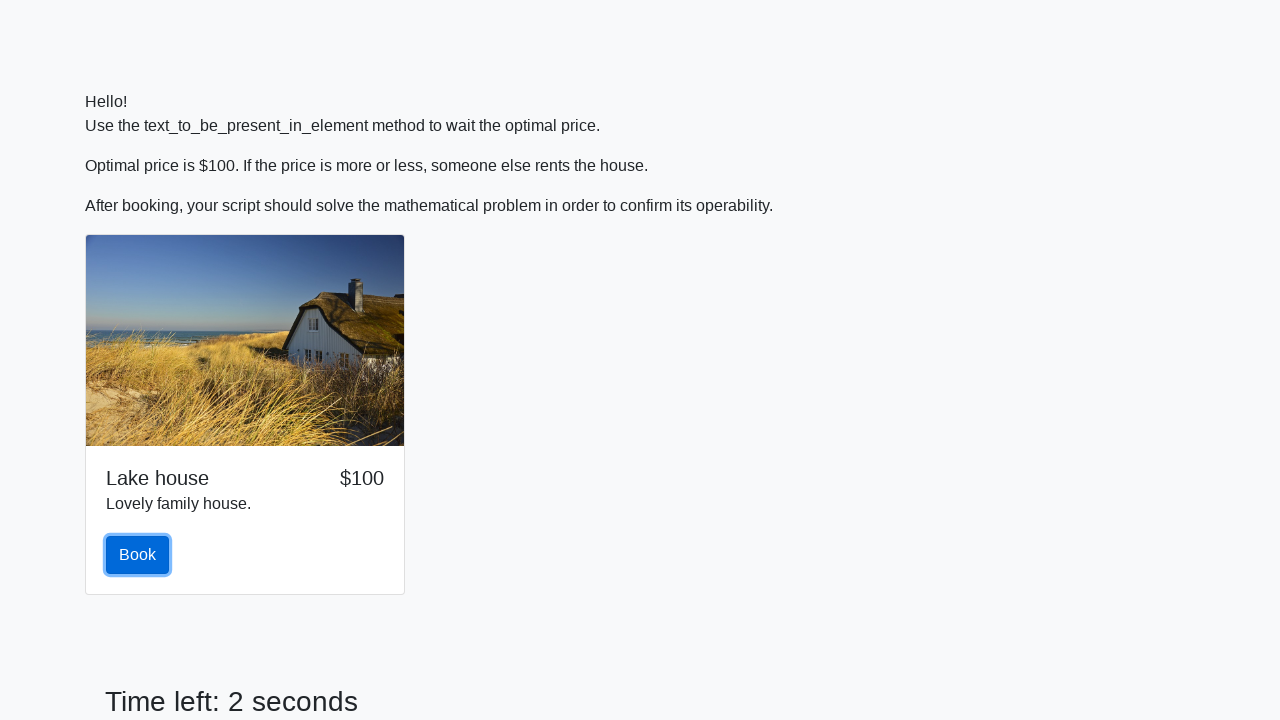

Calculated answer using mathematical formula: 1.636701273223551
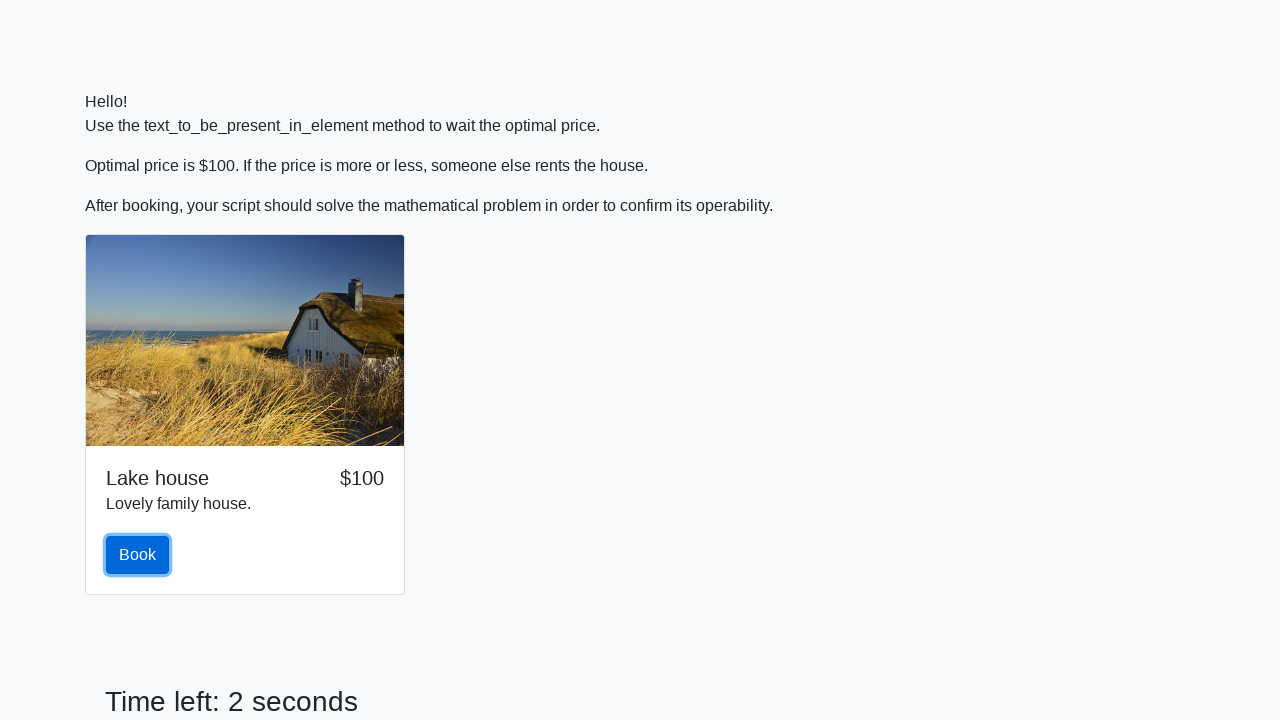

Filled answer field with calculated value on #answer
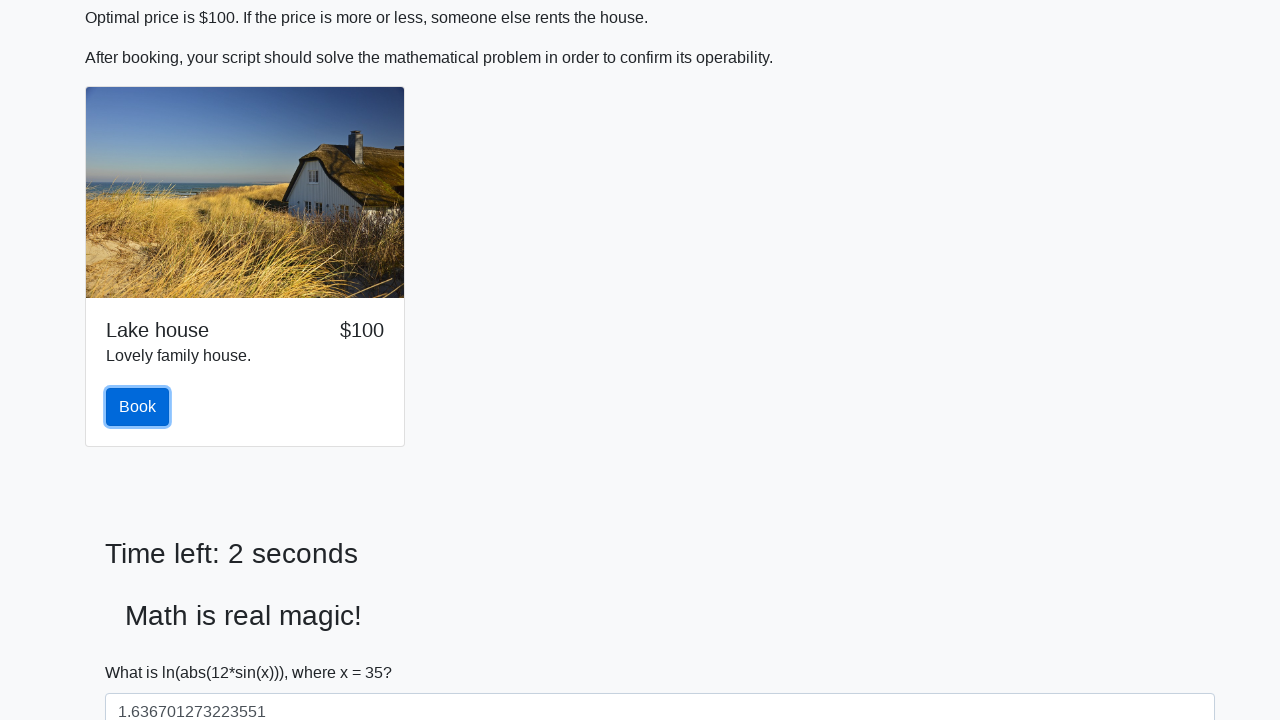

Clicked solve button to submit the answer at (143, 651) on #solve
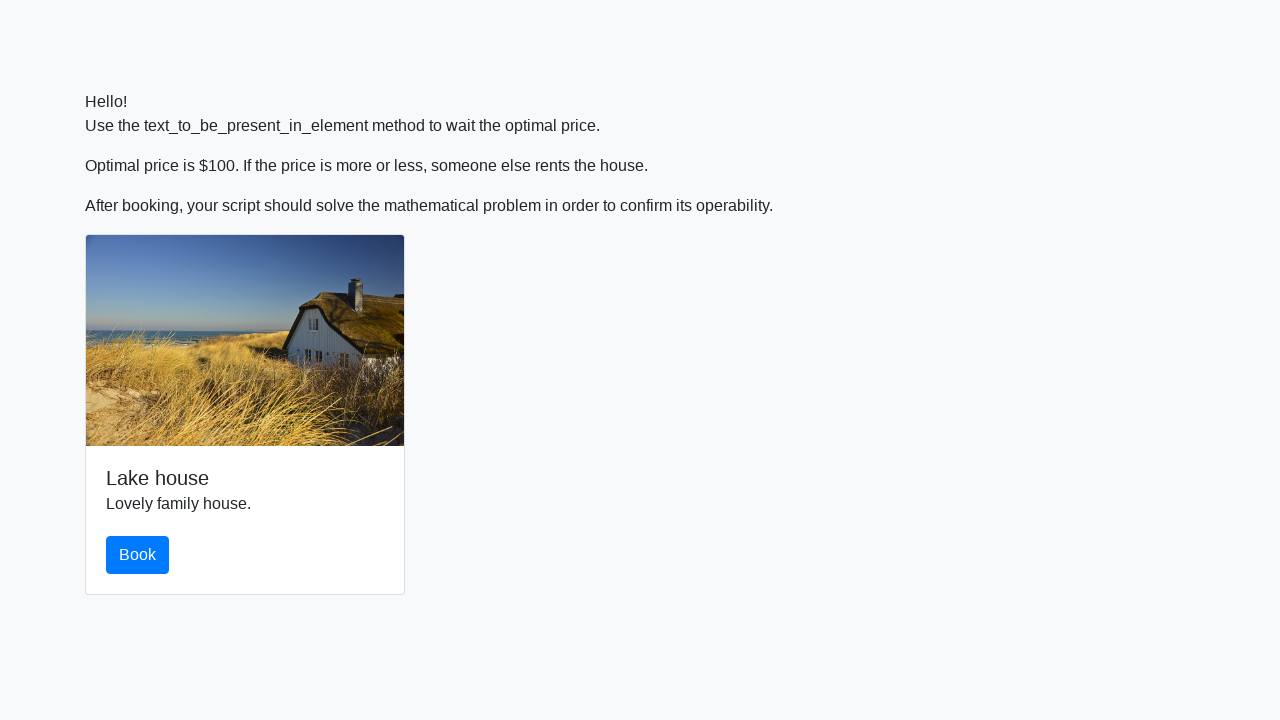

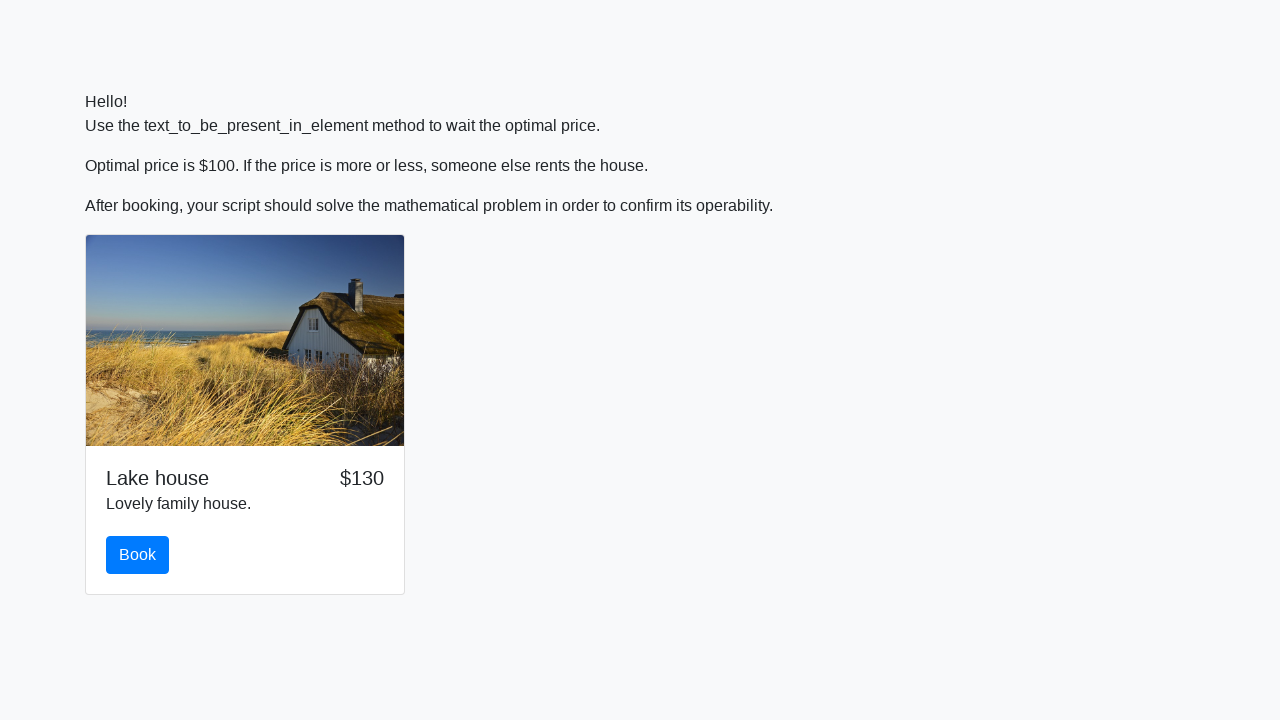